Tests adding todo items by filling the input field and pressing Enter, verifying items appear in the list

Starting URL: https://demo.playwright.dev/todomvc

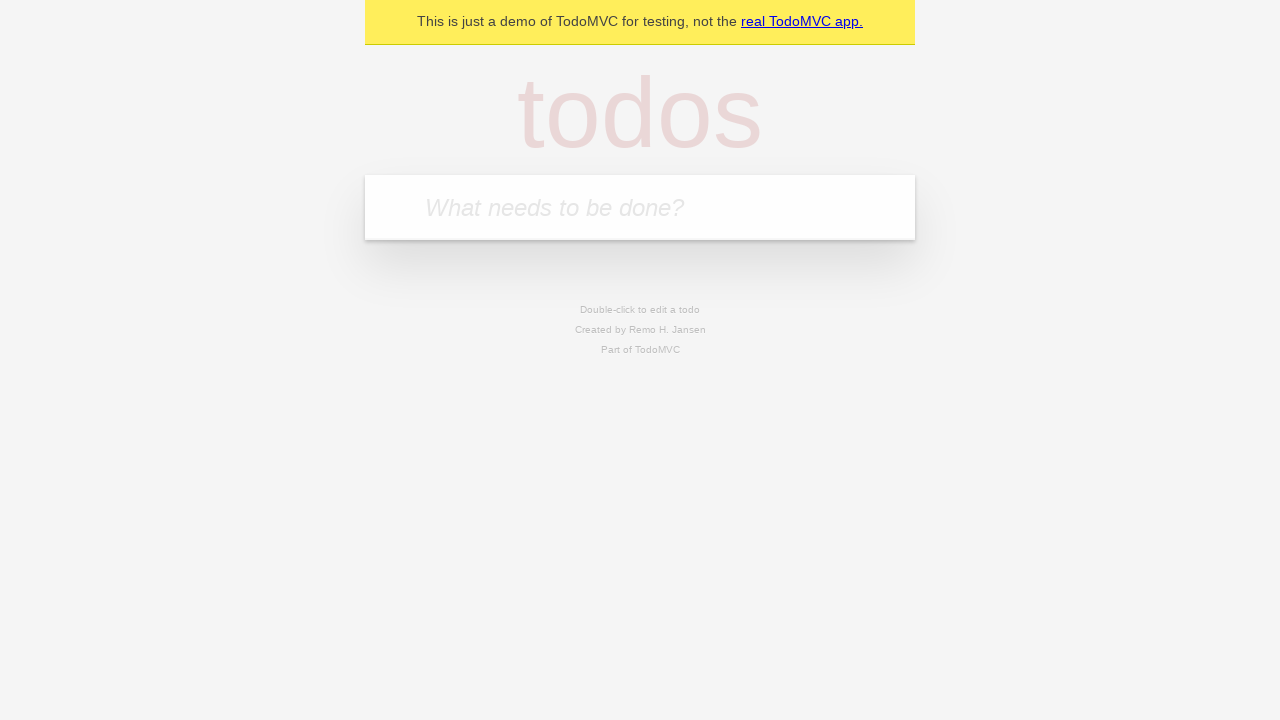

Located the todo input field with placeholder 'What needs to be done?'
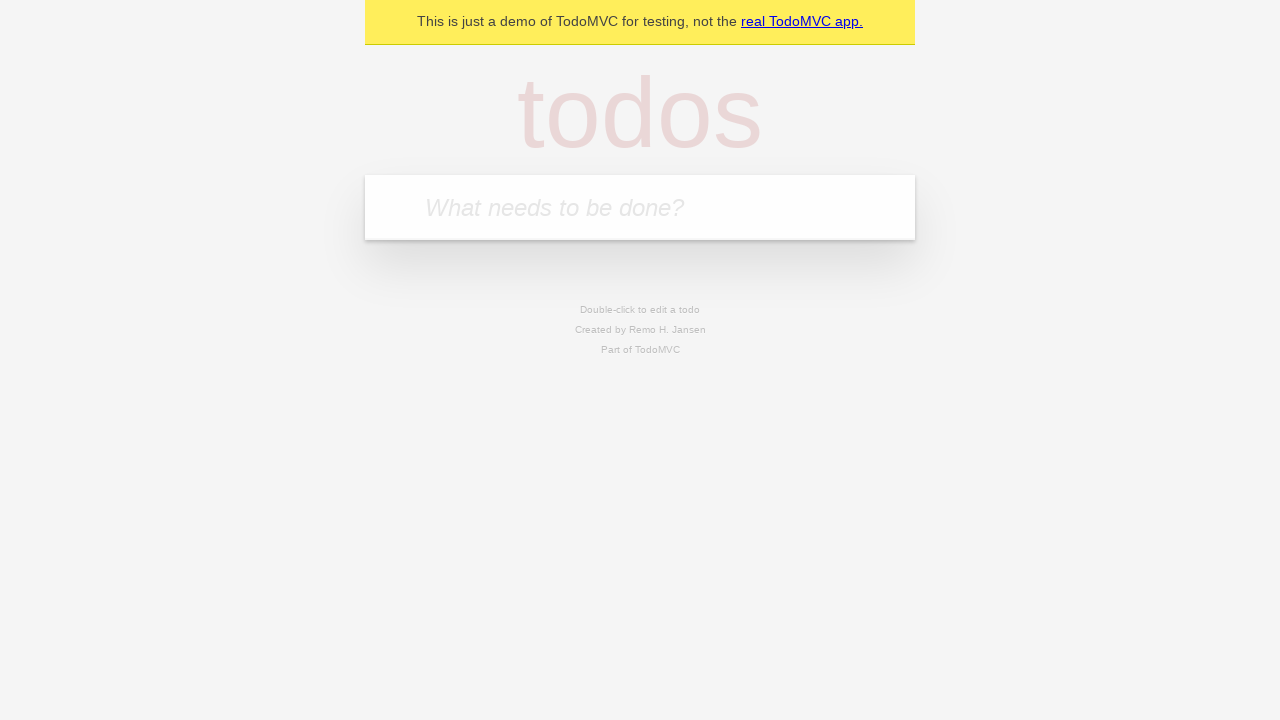

Filled todo input with 'buy some cheese' on internal:attr=[placeholder="What needs to be done?"i]
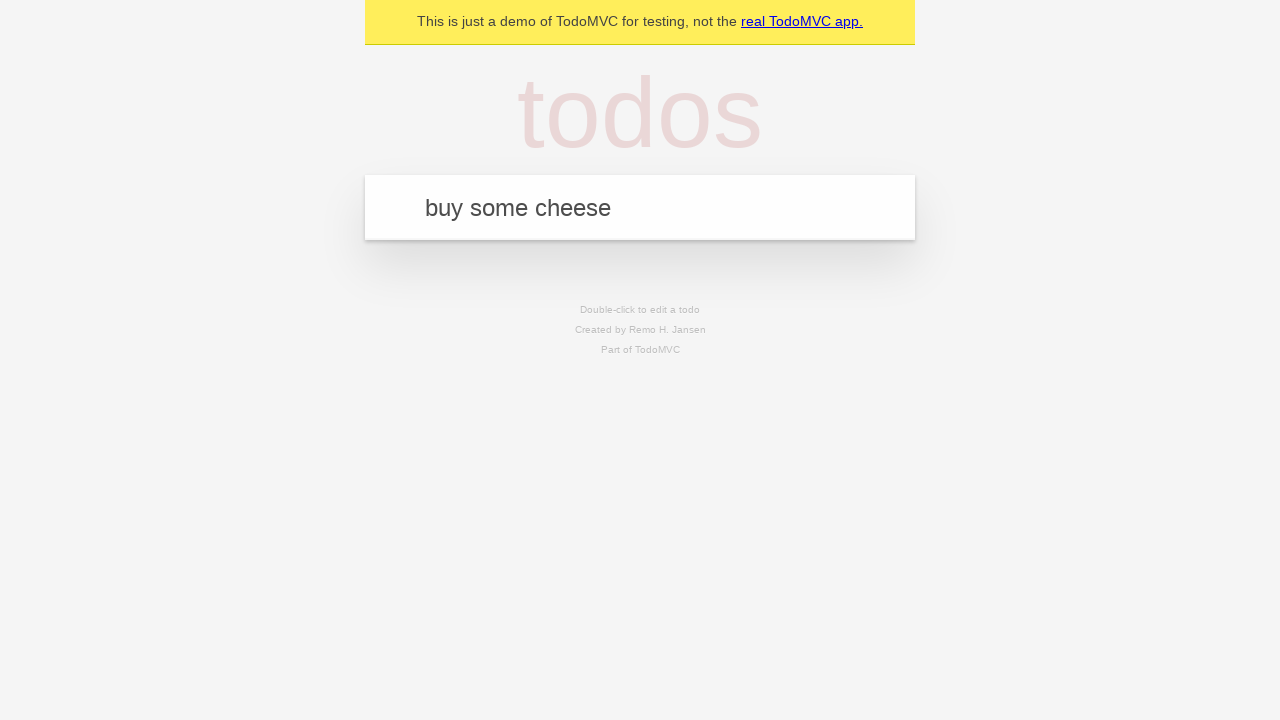

Pressed Enter to add first todo item on internal:attr=[placeholder="What needs to be done?"i]
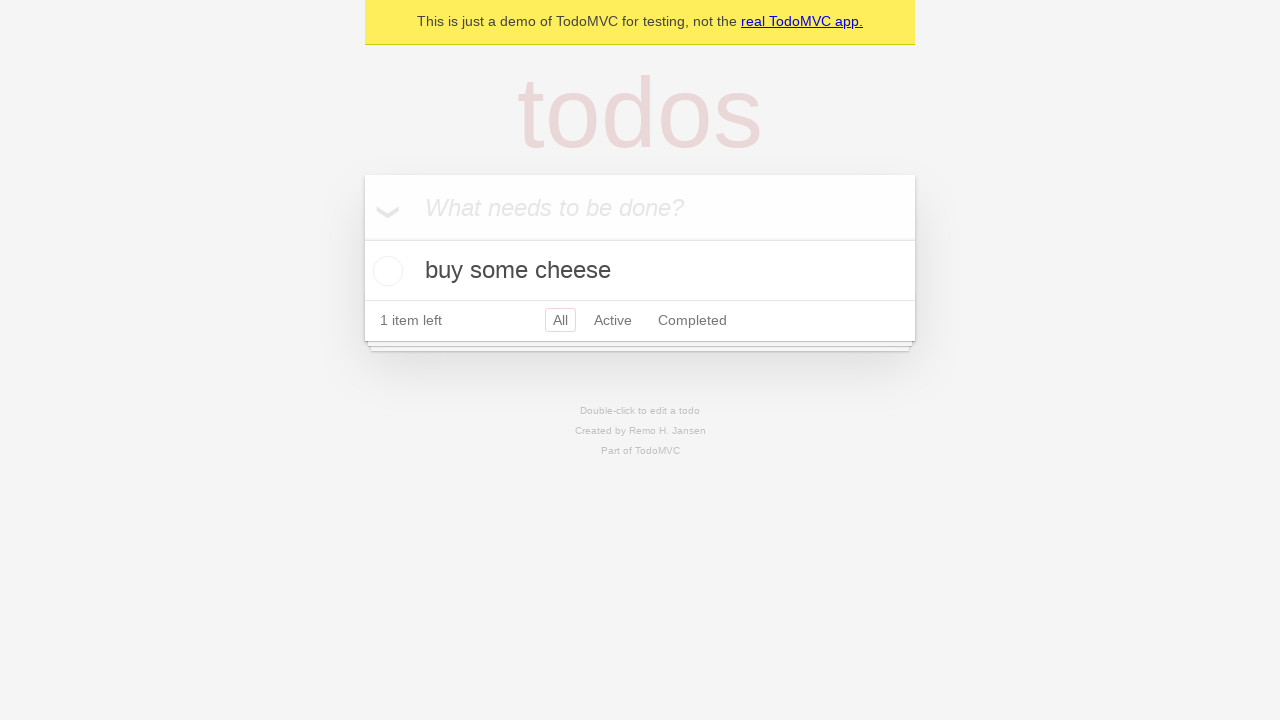

Filled todo input with 'feed the cat' on internal:attr=[placeholder="What needs to be done?"i]
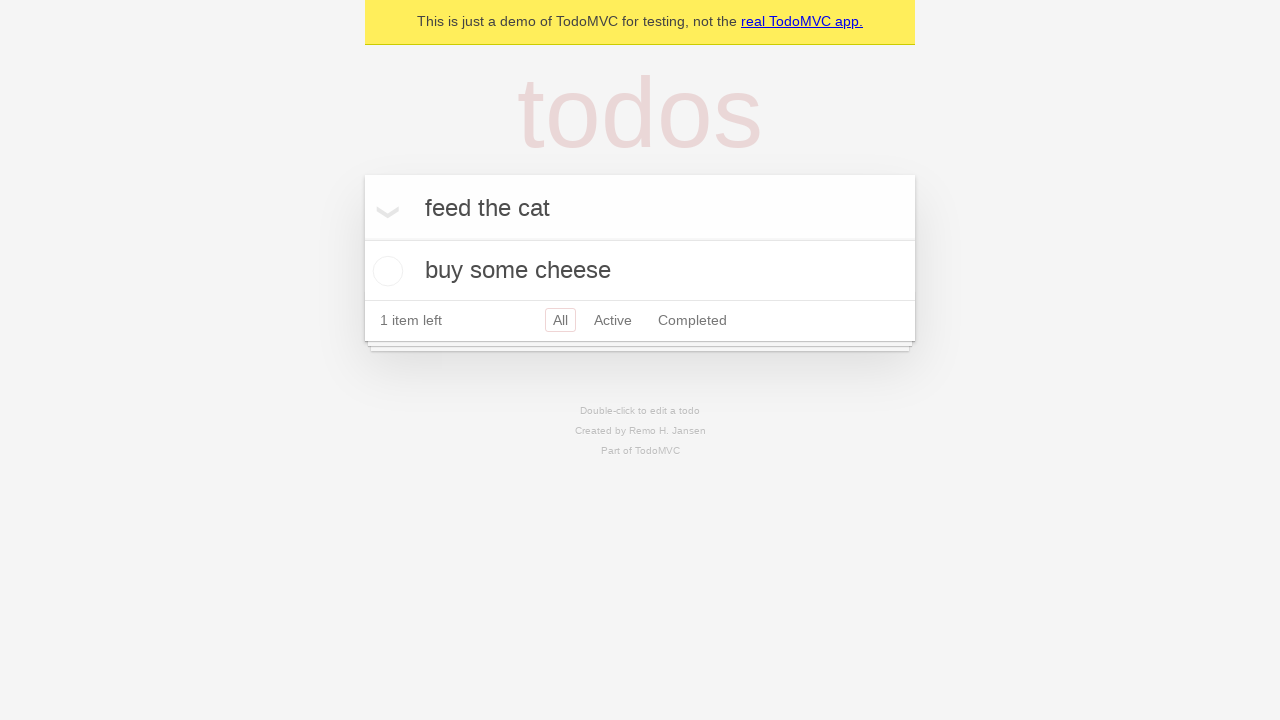

Pressed Enter to add second todo item on internal:attr=[placeholder="What needs to be done?"i]
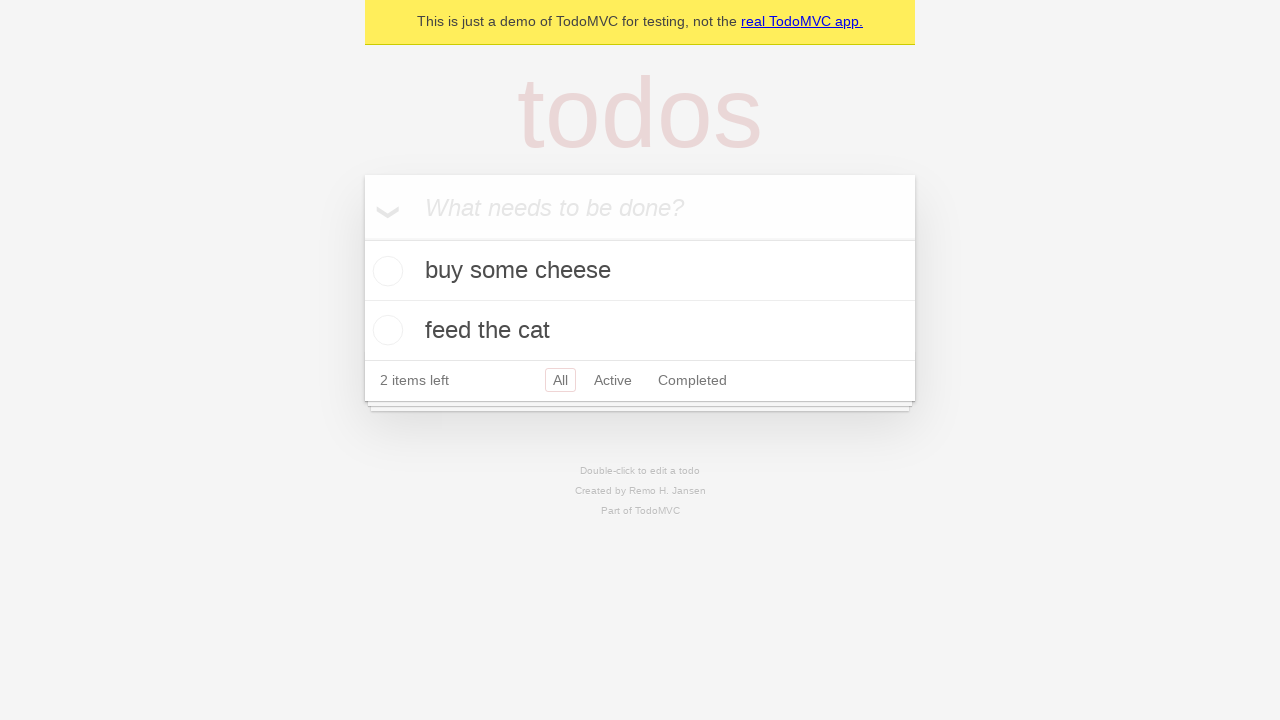

Waited for todo items to appear in the list
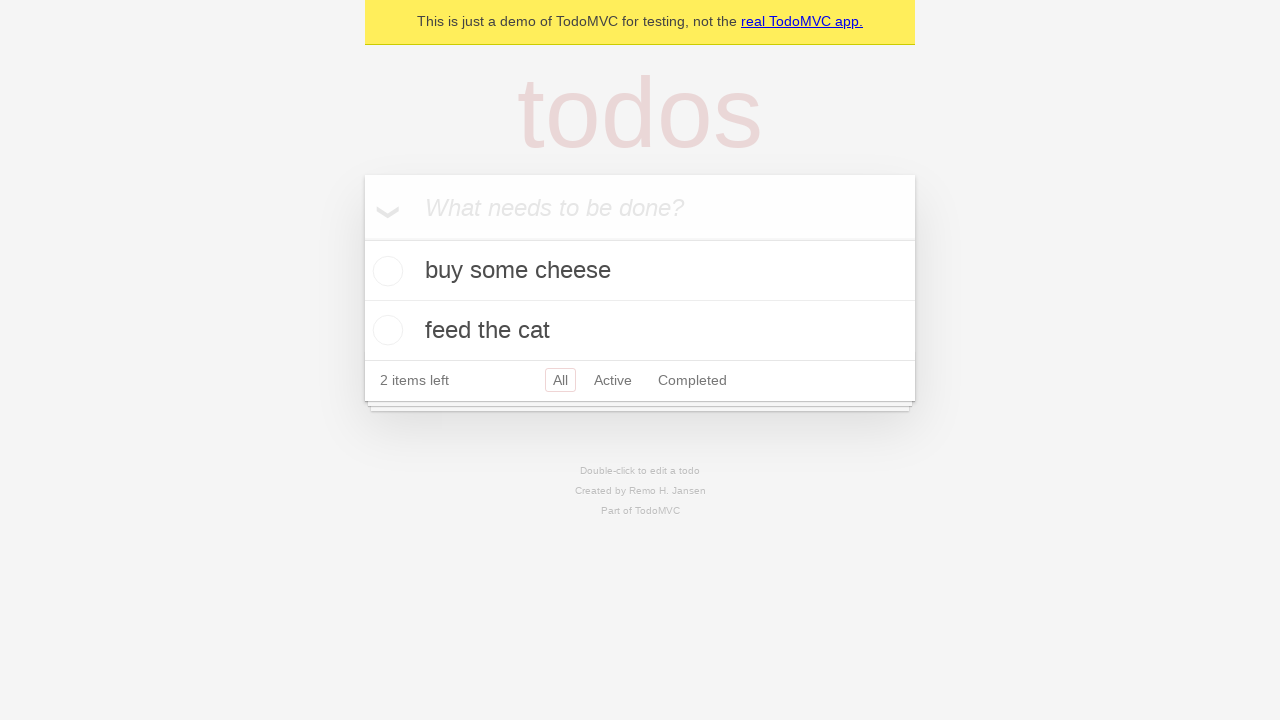

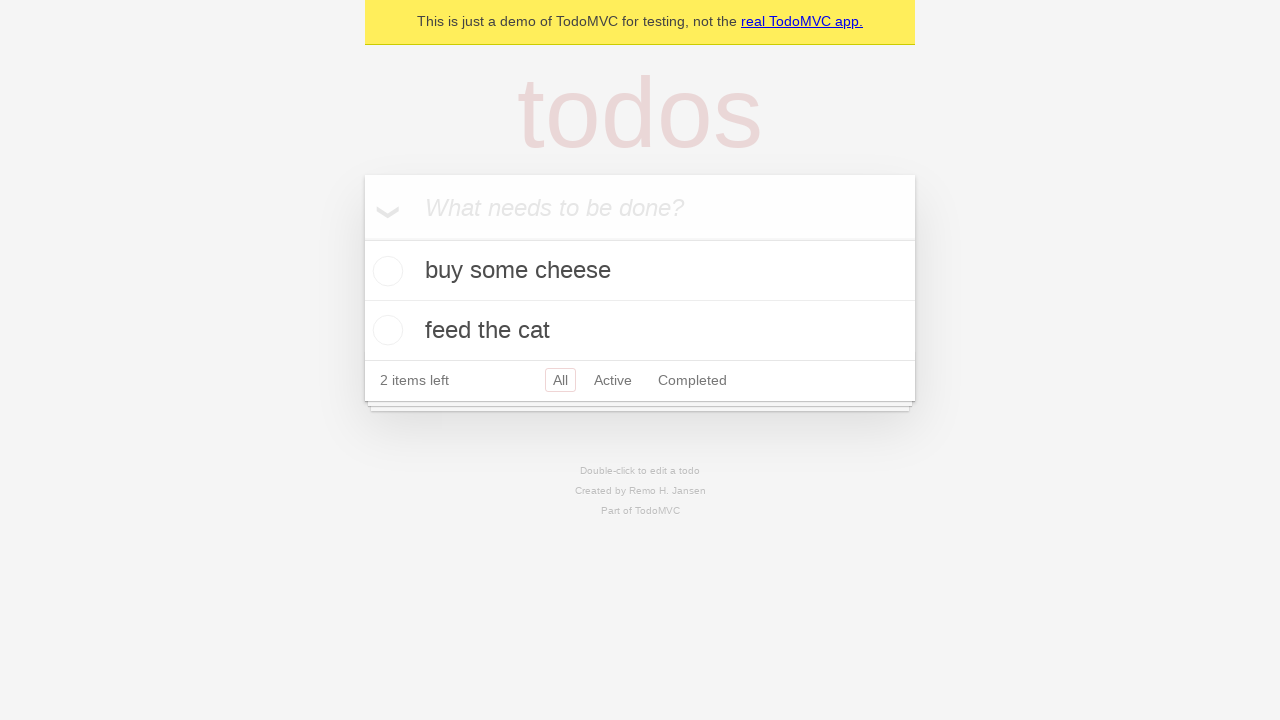